Tests adding multiple grocery items to cart by iterating through product list and clicking add button for specific items (Cucumber, Brocolli, Corn, Beetroot, Cauliflower)

Starting URL: https://rahulshettyacademy.com/seleniumPractise/#/

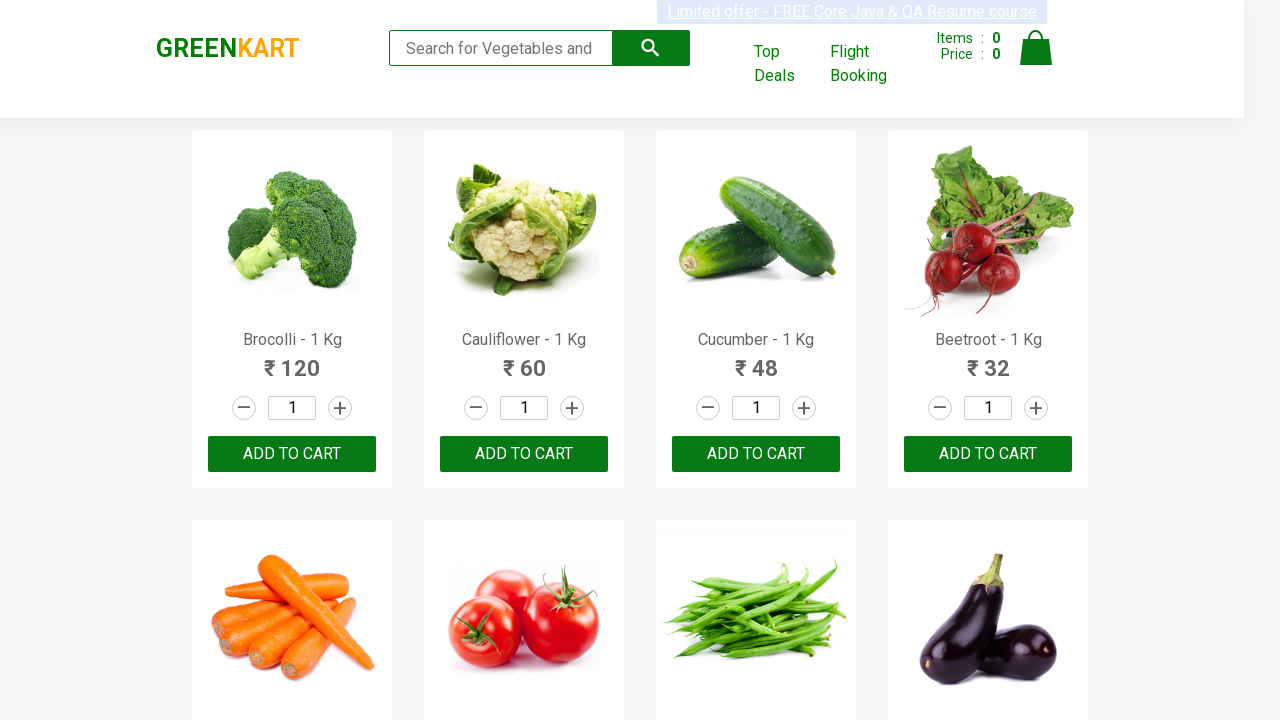

Waited for product list to load
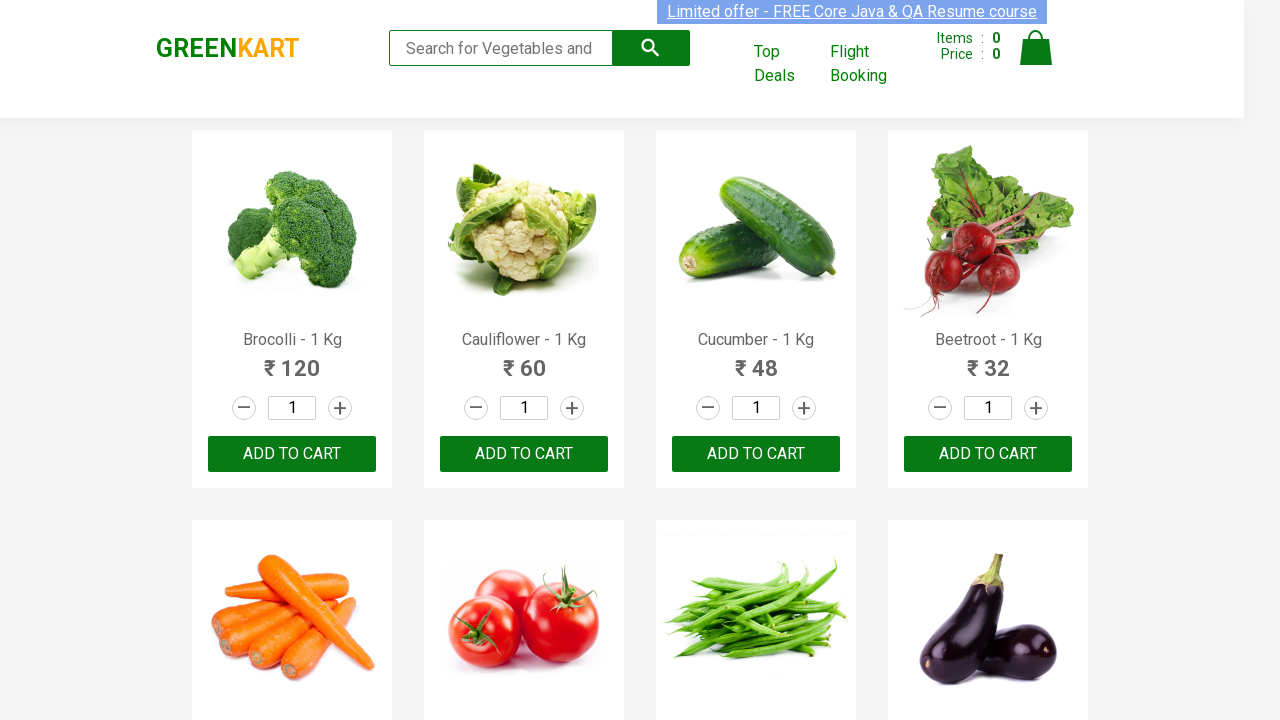

Clicked add to cart button for Brocolli at (292, 454) on xpath=//div[@class='product-action']//button >> nth=0
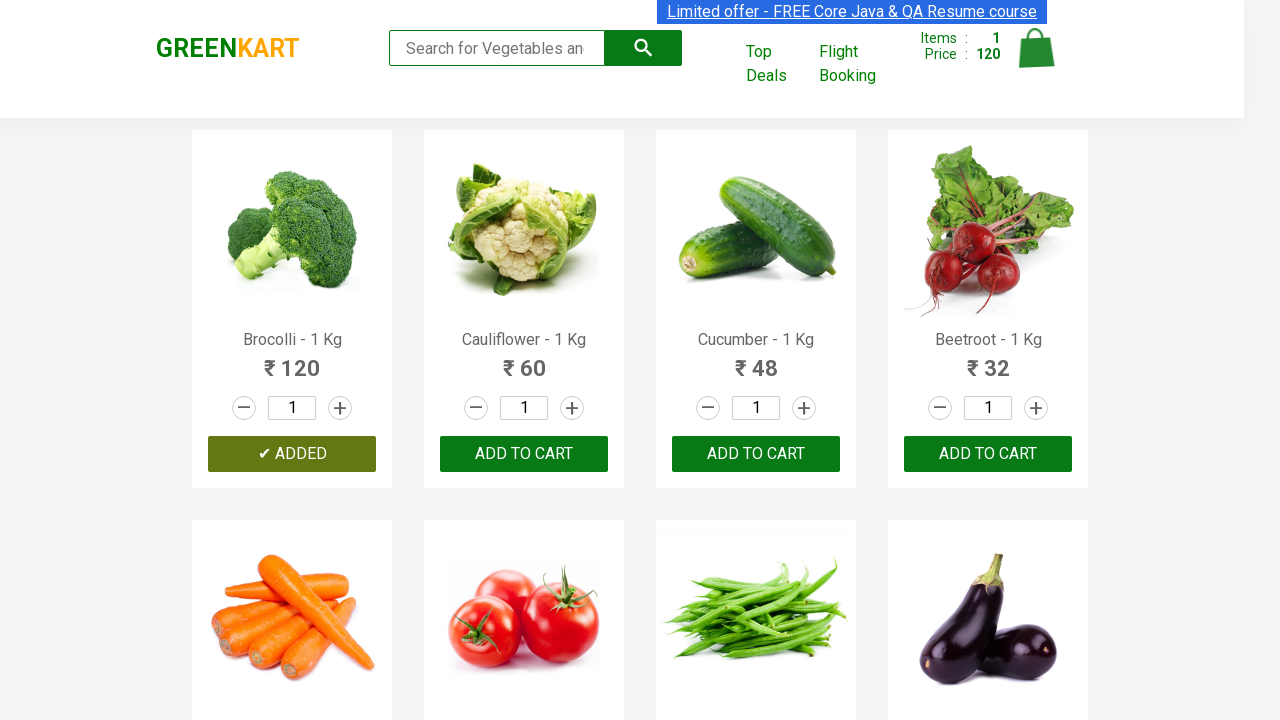

Clicked add to cart button for Cauliflower at (524, 454) on xpath=//div[@class='product-action']//button >> nth=1
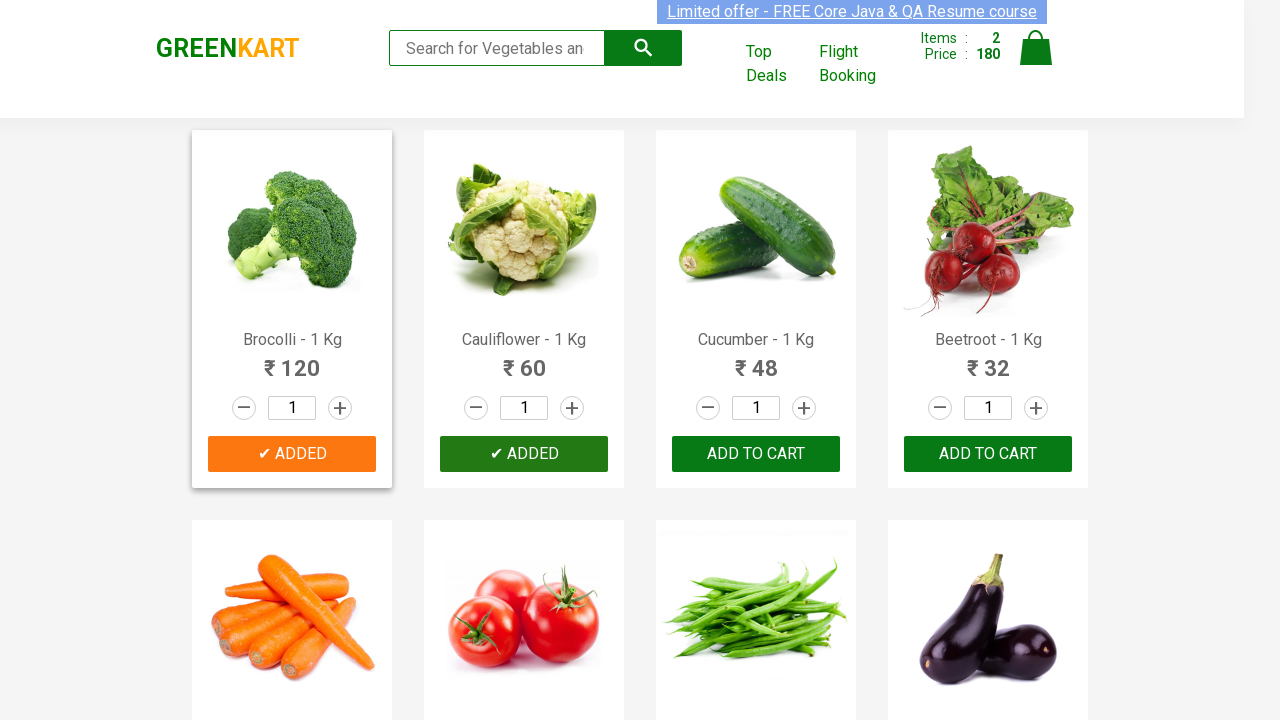

Clicked add to cart button for Cucumber at (756, 454) on xpath=//div[@class='product-action']//button >> nth=2
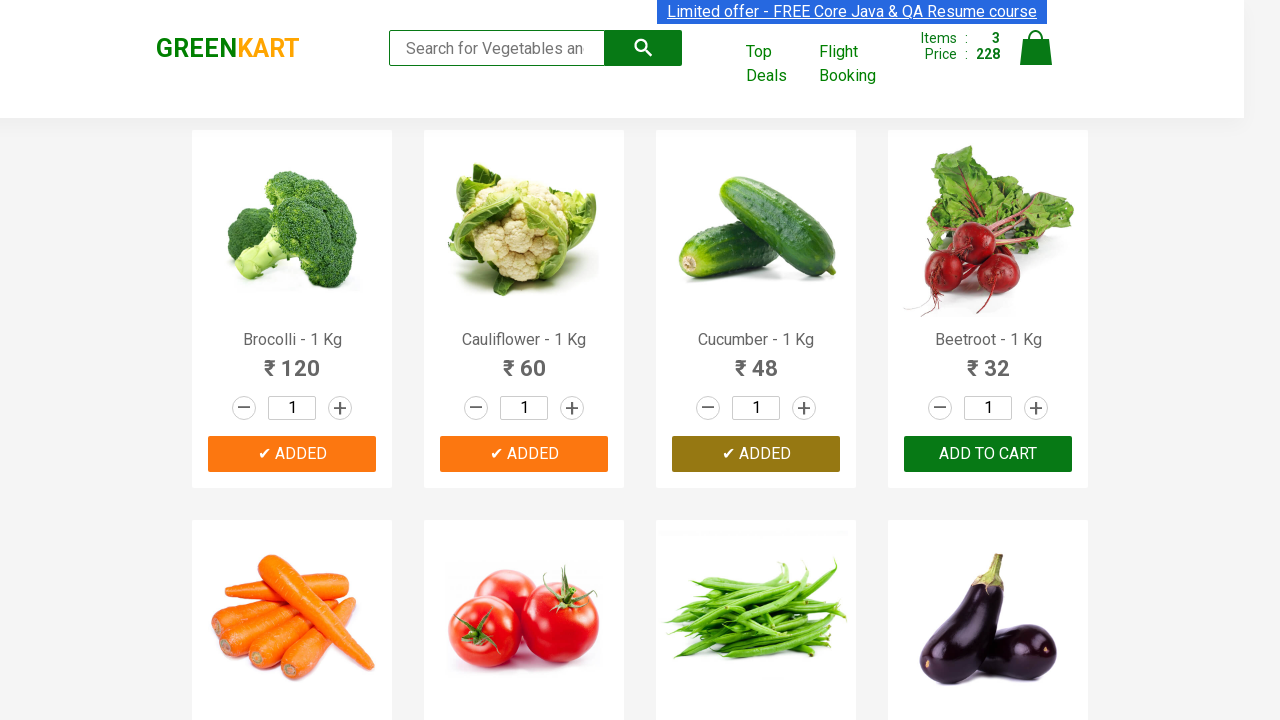

Clicked add to cart button for Beetroot at (988, 454) on xpath=//div[@class='product-action']//button >> nth=3
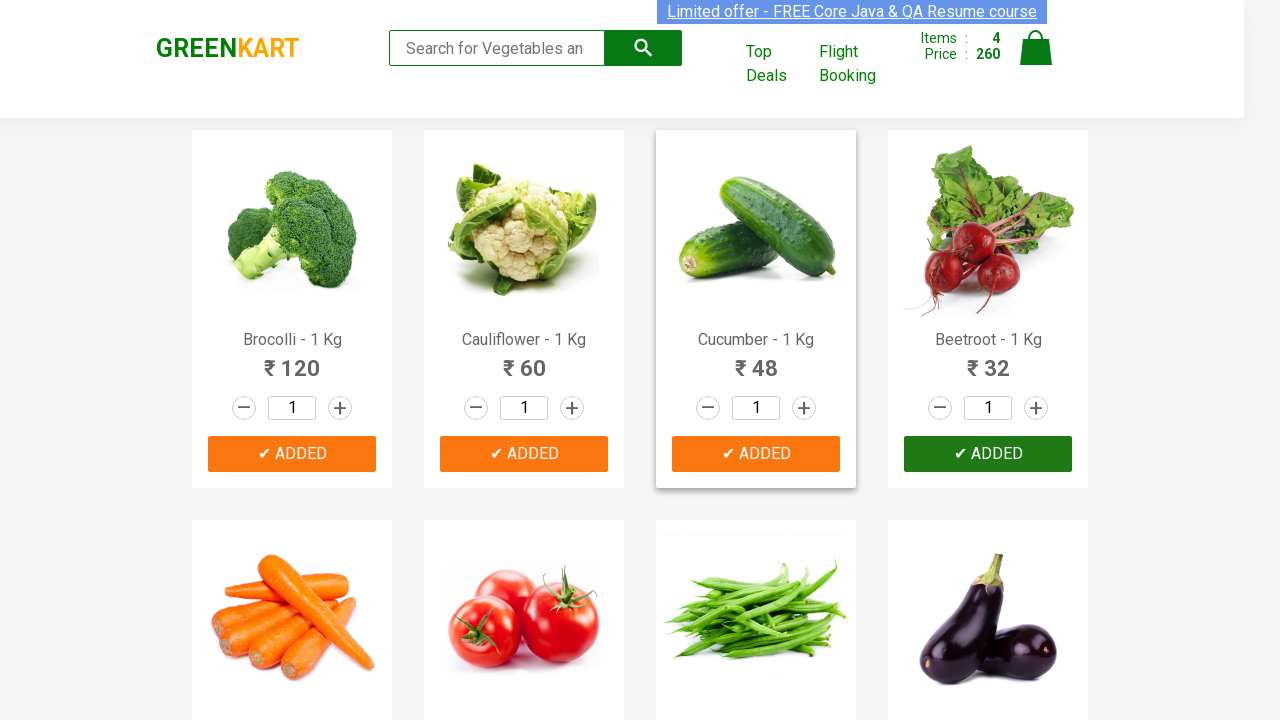

Clicked add to cart button for Corn at (292, 360) on xpath=//div[@class='product-action']//button >> nth=12
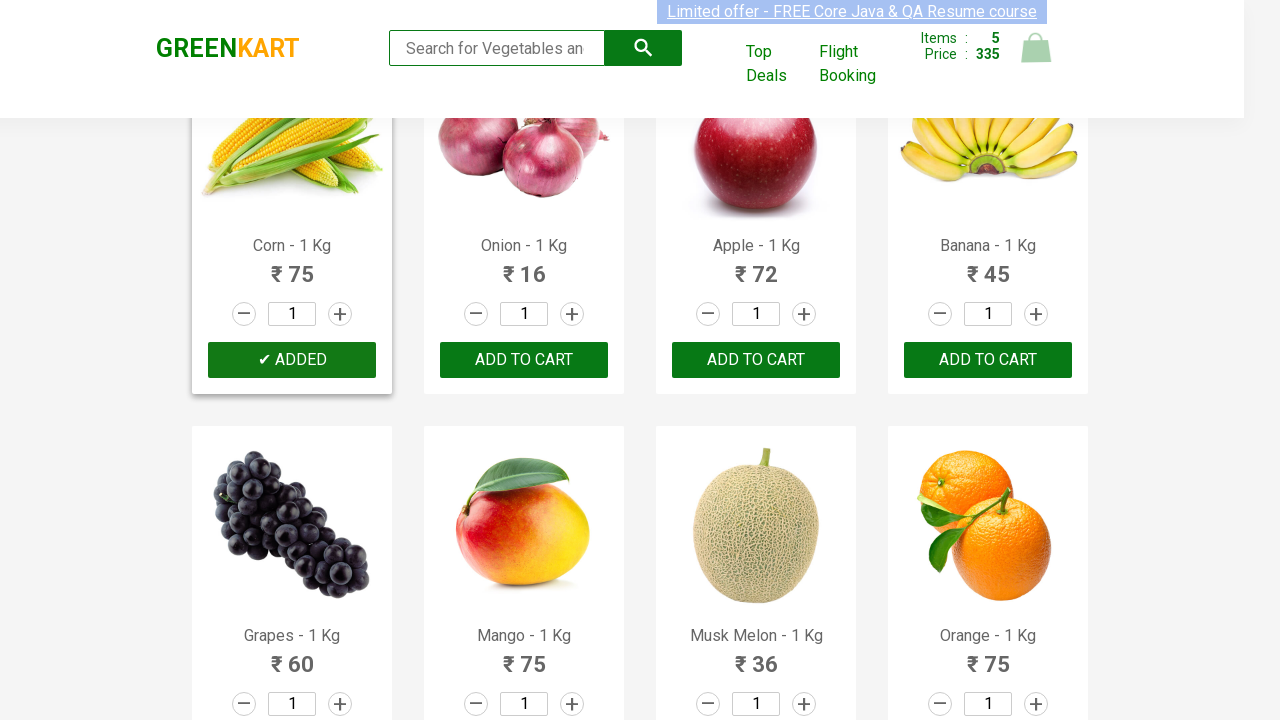

Successfully added all 5 items to cart
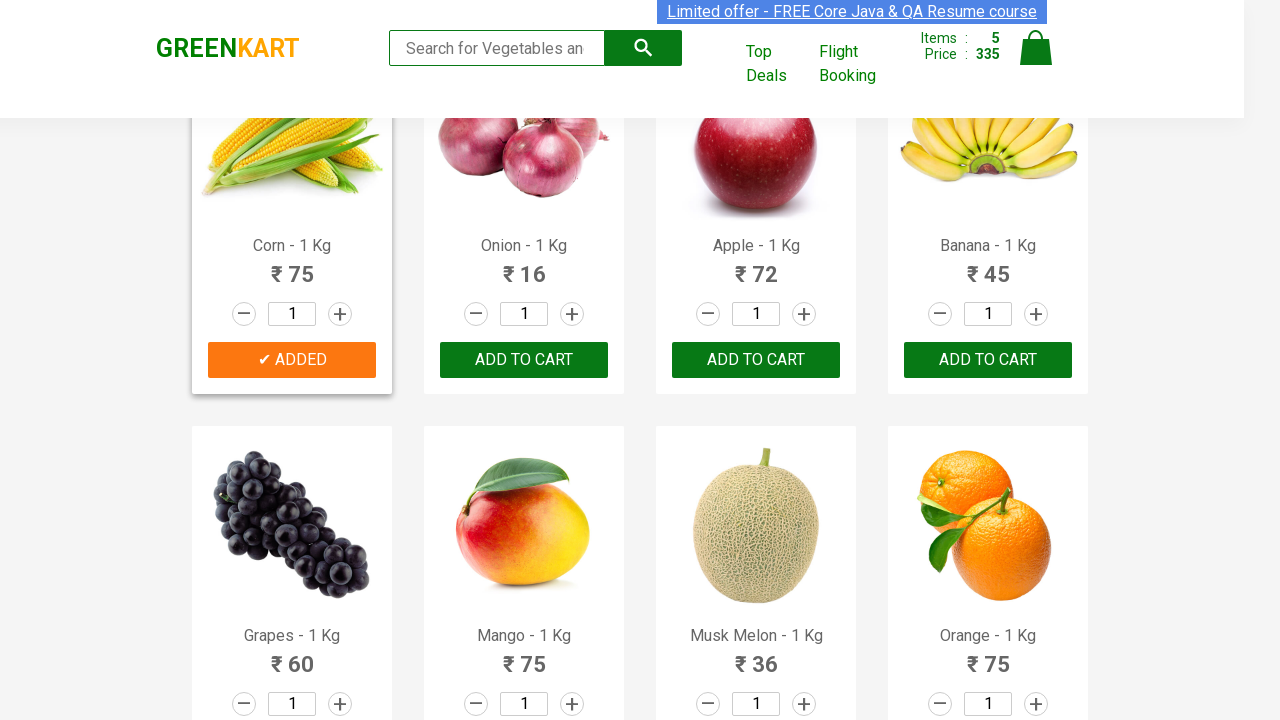

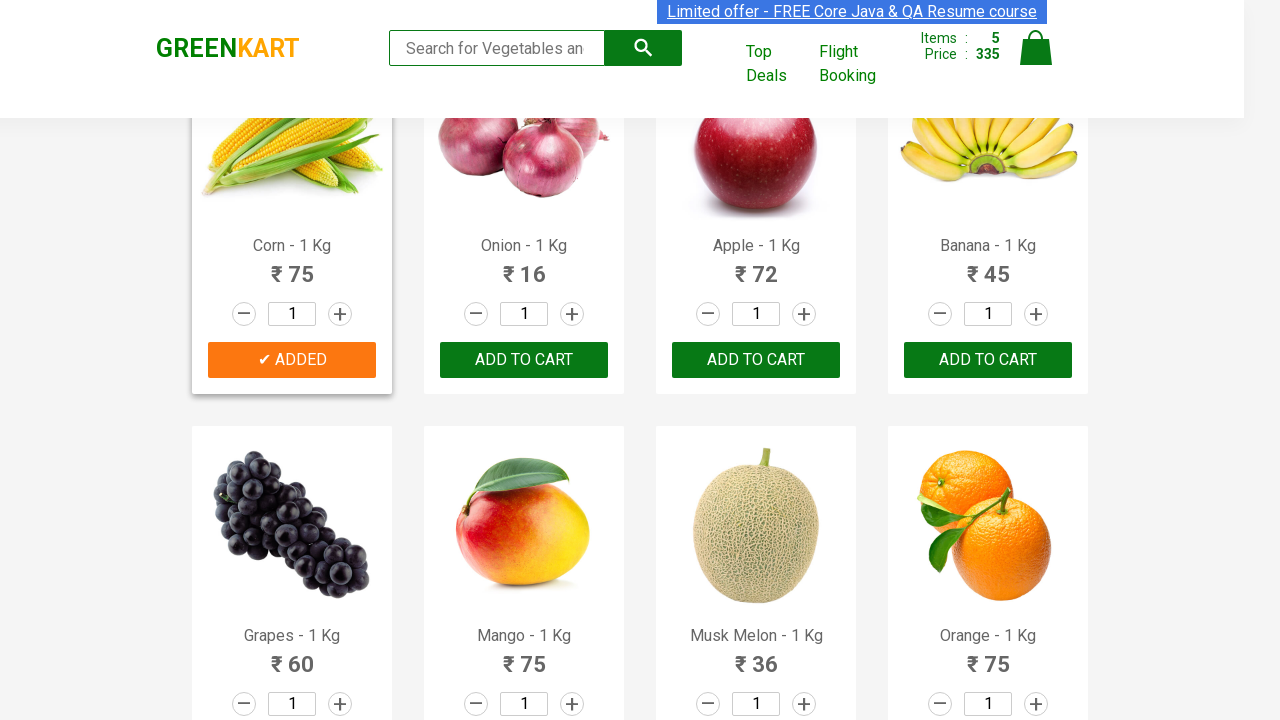